Tests Vue.js dropdown selection by clicking the dropdown and selecting various options

Starting URL: https://mikerodham.github.io/vue-dropdowns/

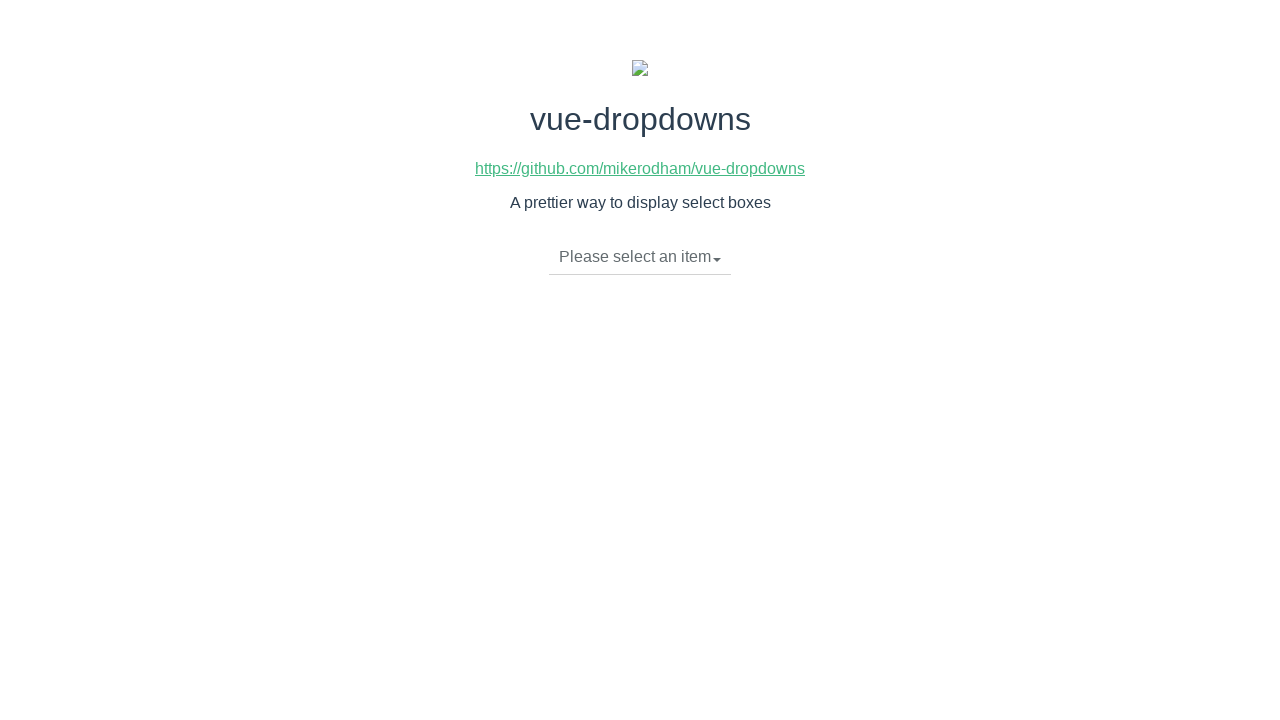

Clicked dropdown toggle to open menu at (640, 257) on li.dropdown-toggle
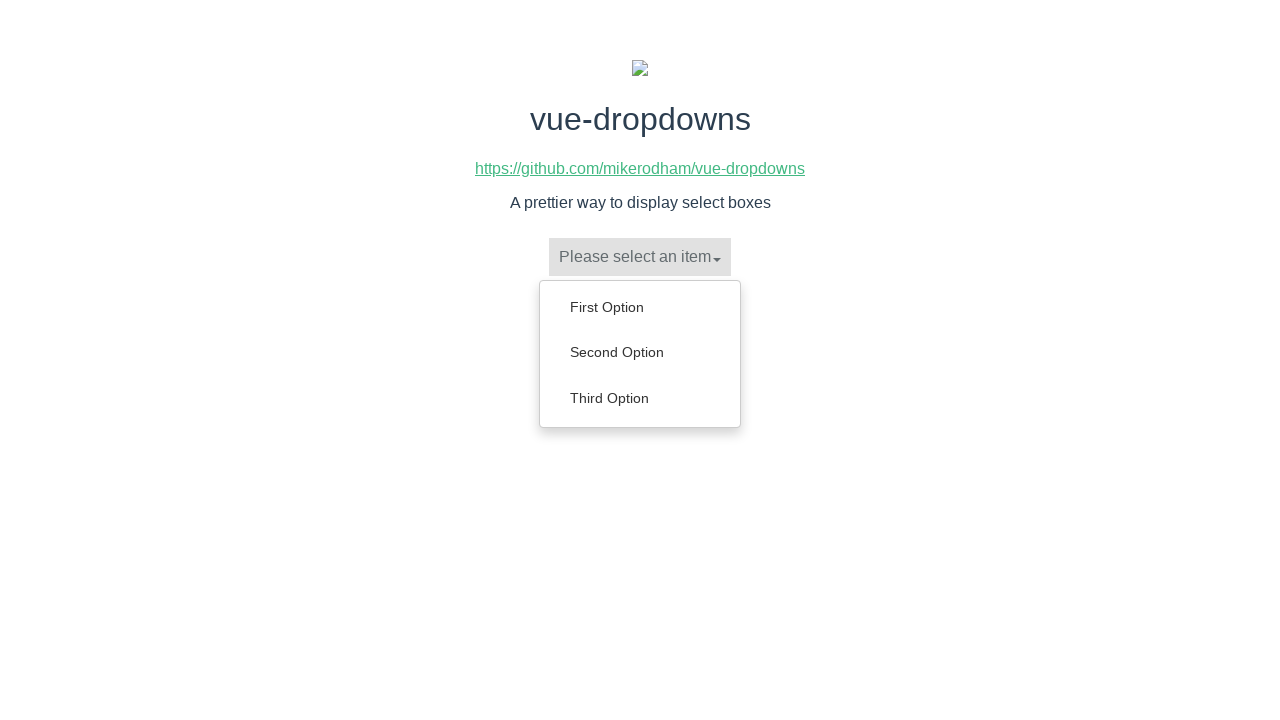

Selected 'Second Option' from dropdown menu at (640, 352) on ul.dropdown-menu a:has-text('Second Option')
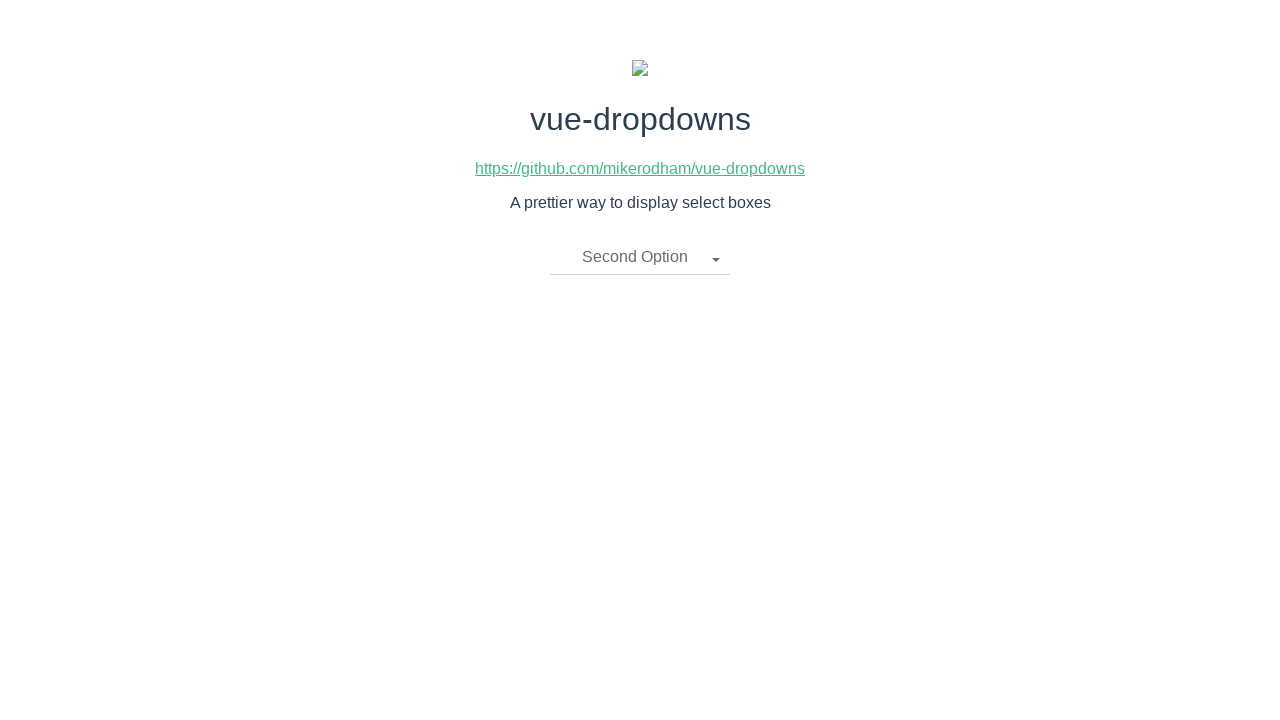

Verified that 'Second Option' is now selected
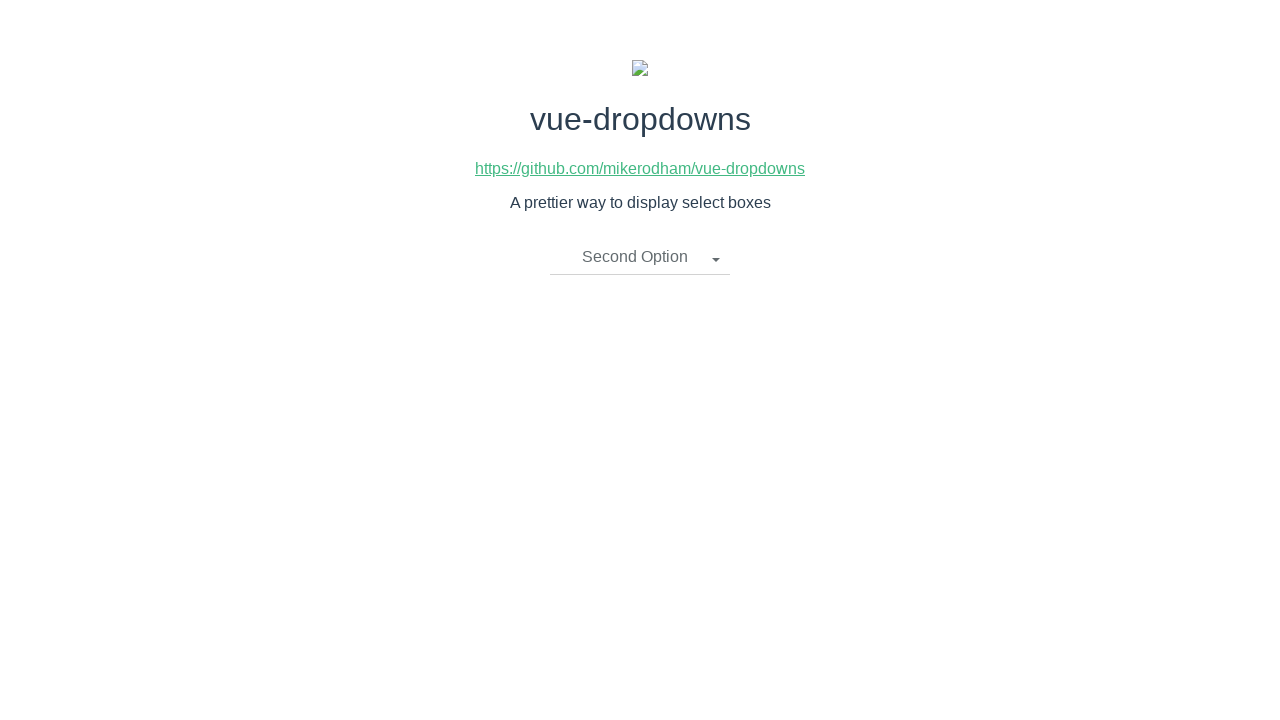

Clicked dropdown toggle to open menu at (640, 257) on li.dropdown-toggle
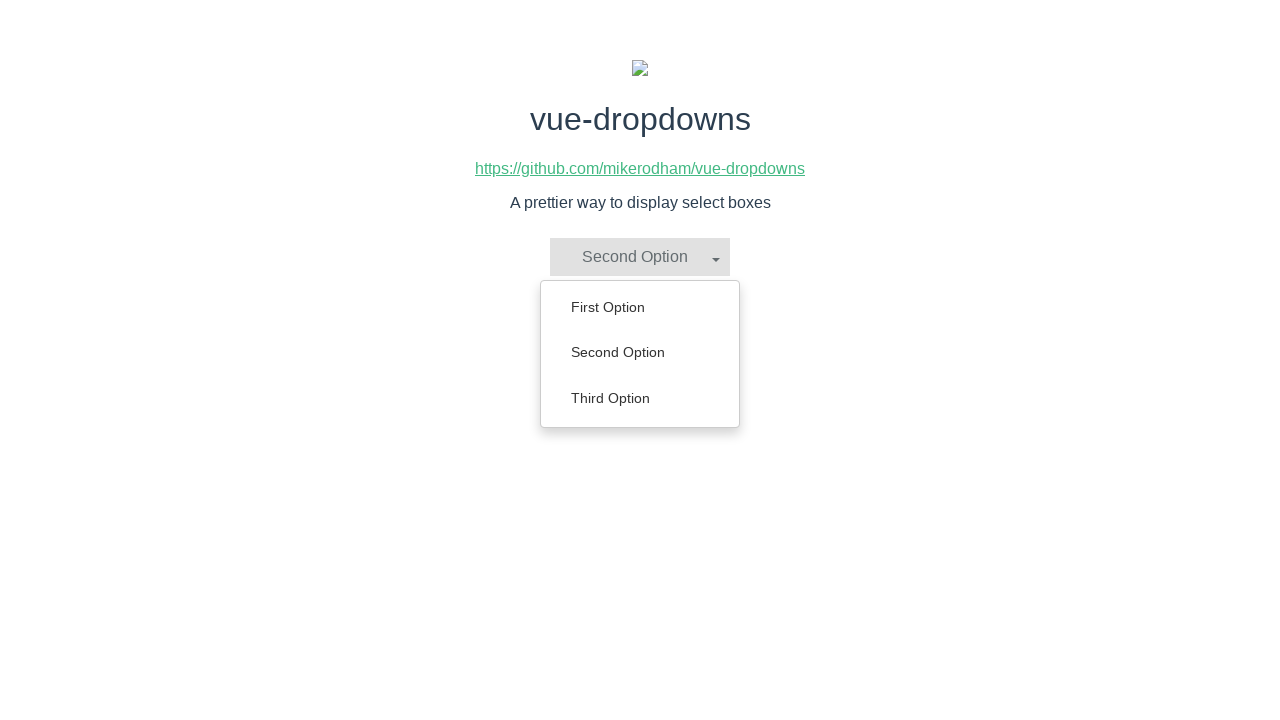

Selected 'Third Option' from dropdown menu at (640, 398) on ul.dropdown-menu a:has-text('Third Option')
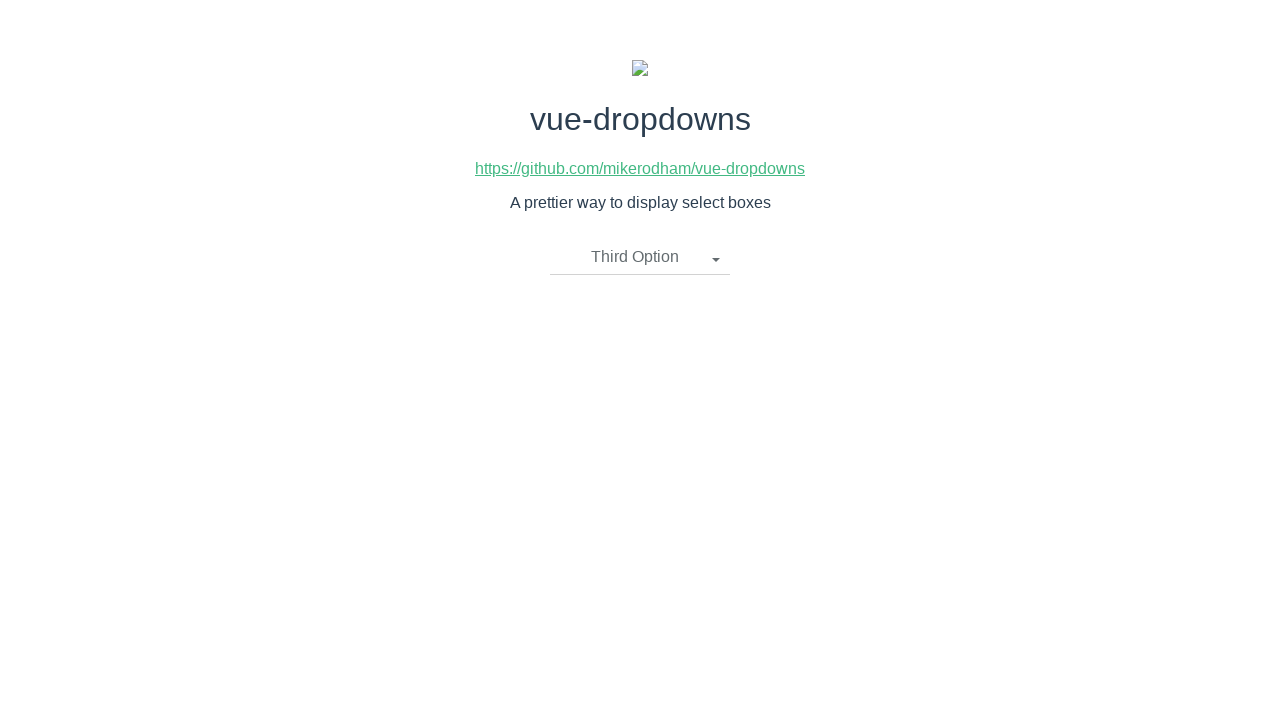

Verified that 'Third Option' is now selected
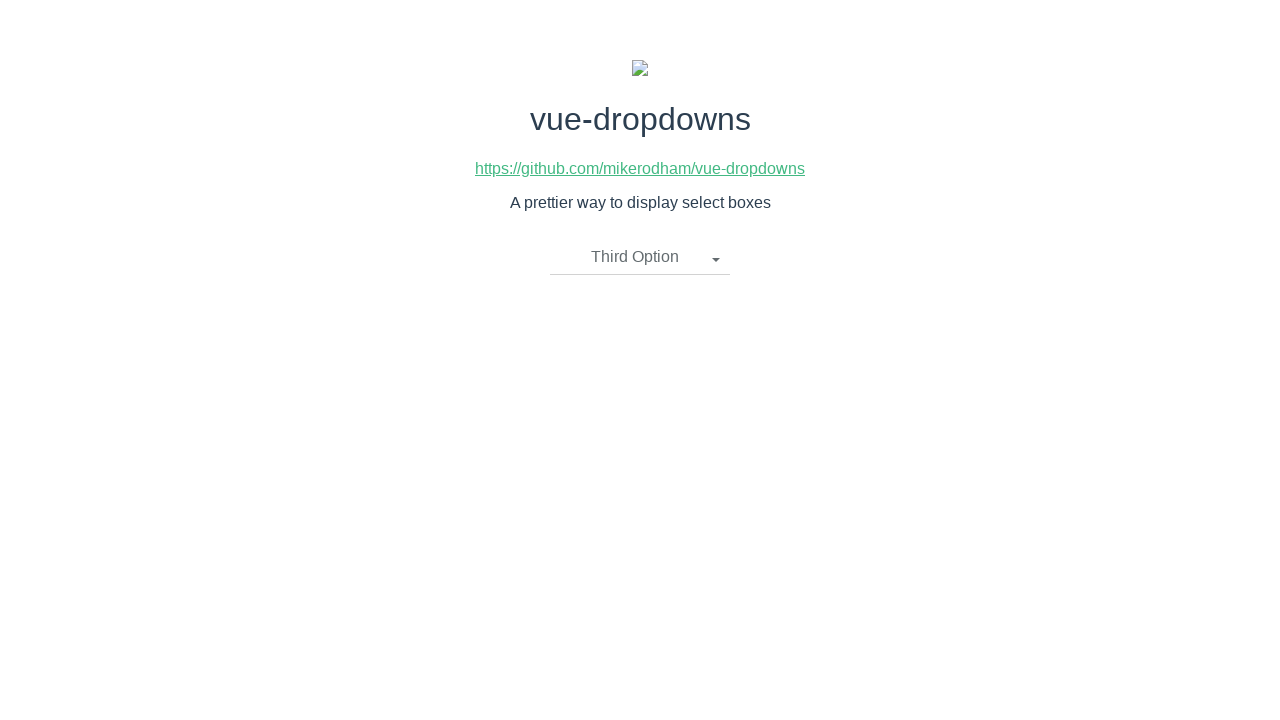

Clicked dropdown toggle to open menu at (640, 257) on li.dropdown-toggle
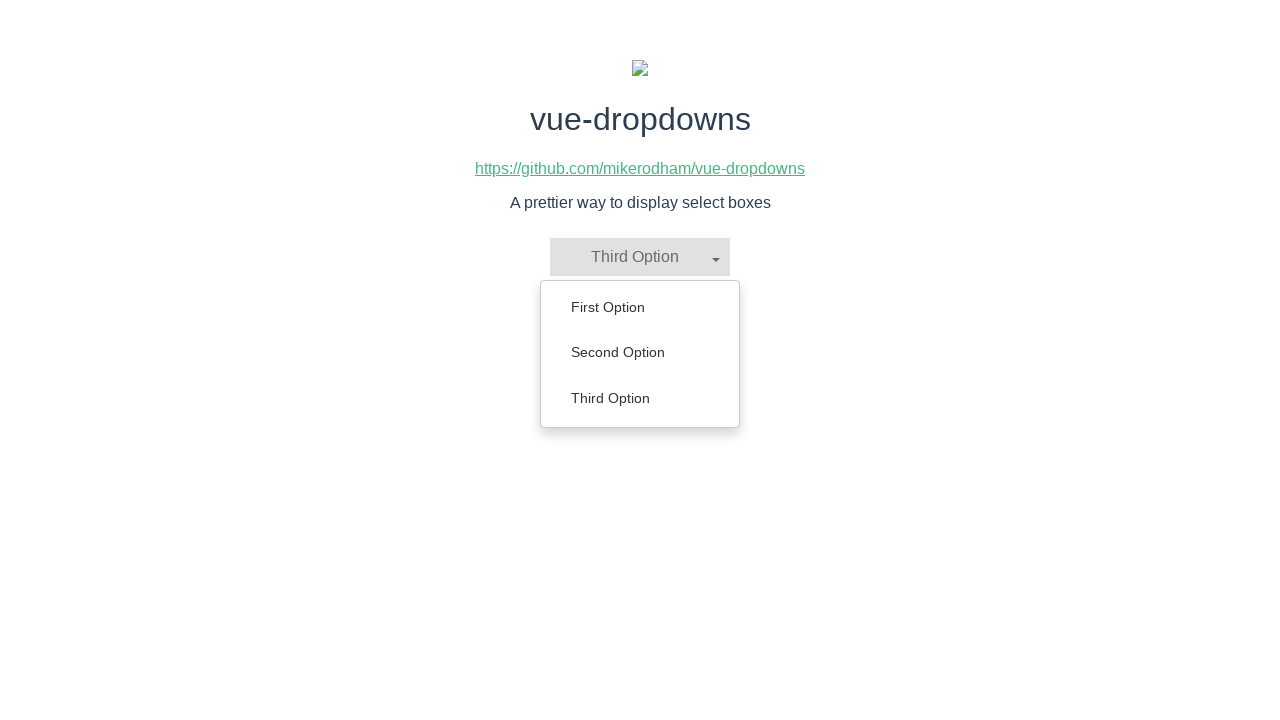

Selected 'First Option' from dropdown menu at (640, 307) on ul.dropdown-menu a:has-text('First Option')
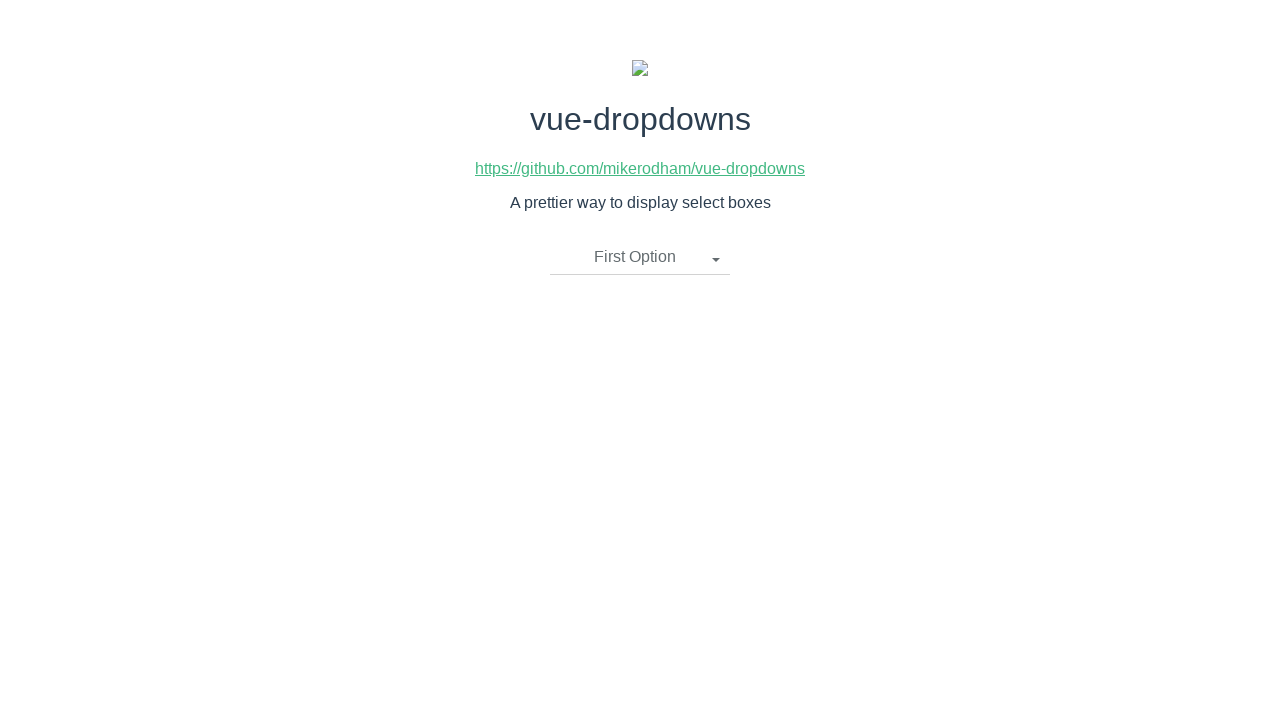

Verified that 'First Option' is now selected
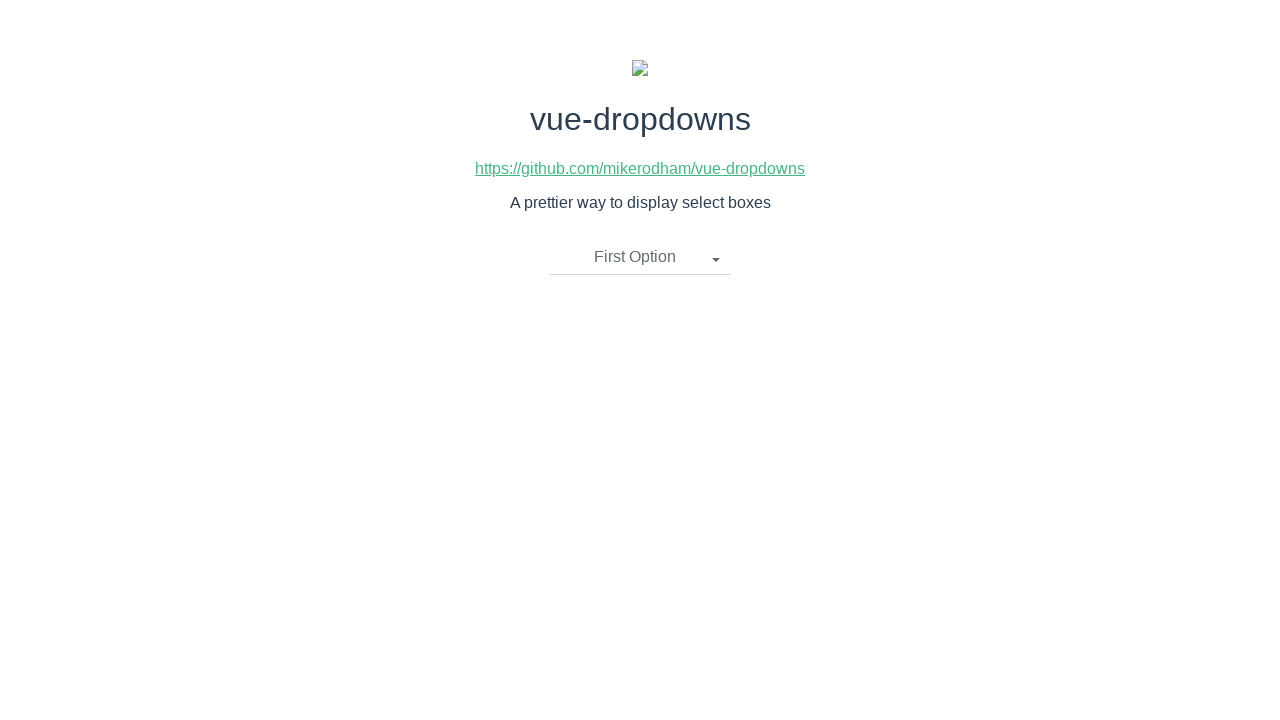

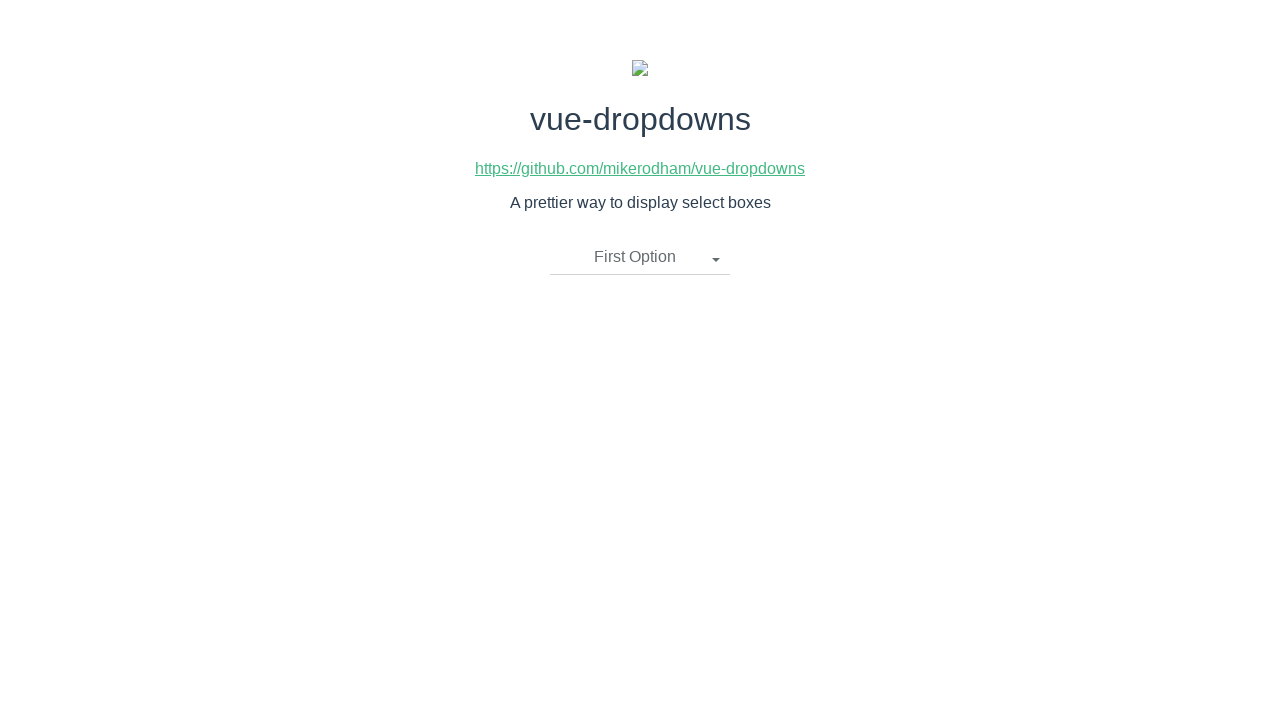